Tests clearing the complete state of all items by checking and unchecking the toggle all

Starting URL: https://demo.playwright.dev/todomvc

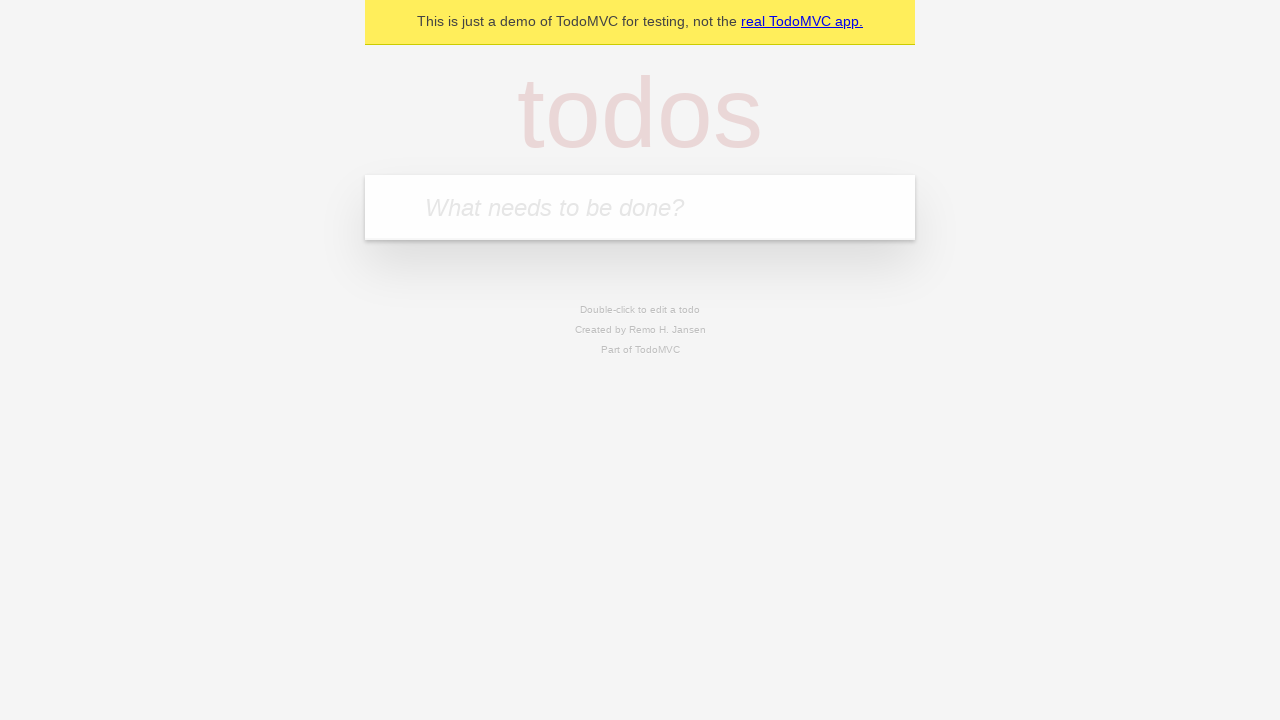

Filled todo input with 'buy some cheese' on internal:attr=[placeholder="What needs to be done?"i]
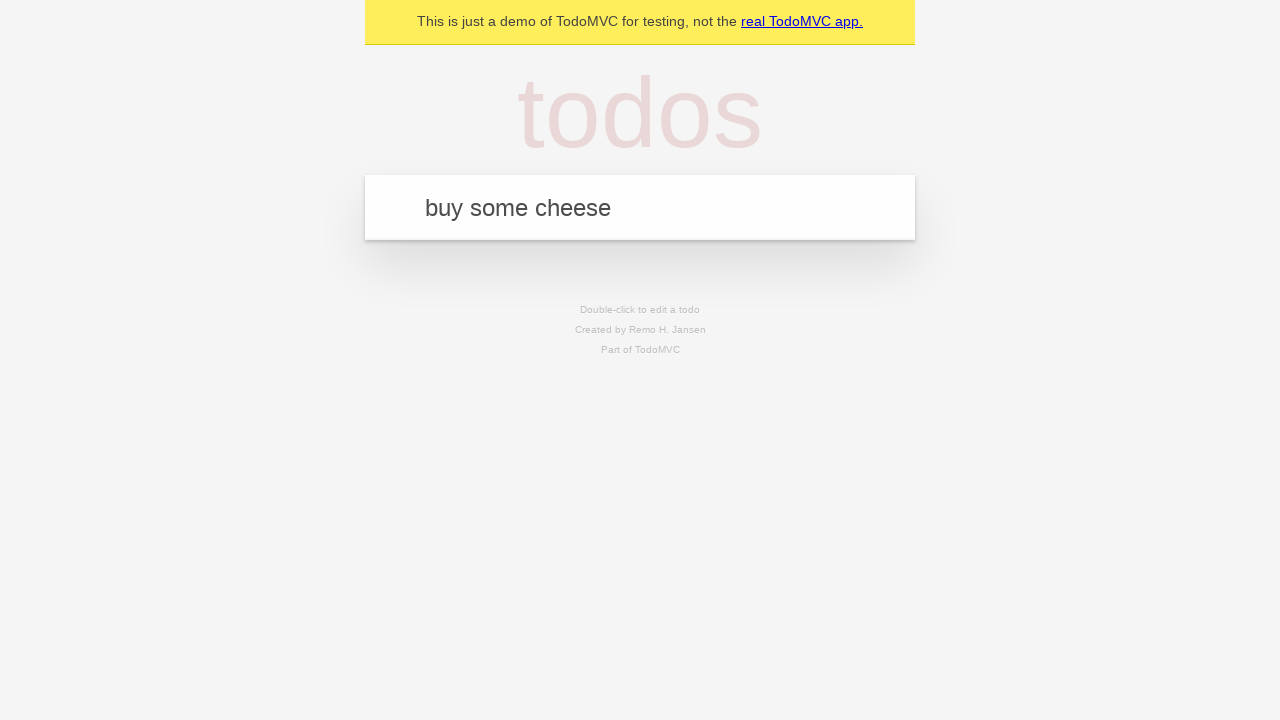

Pressed Enter to create todo 'buy some cheese' on internal:attr=[placeholder="What needs to be done?"i]
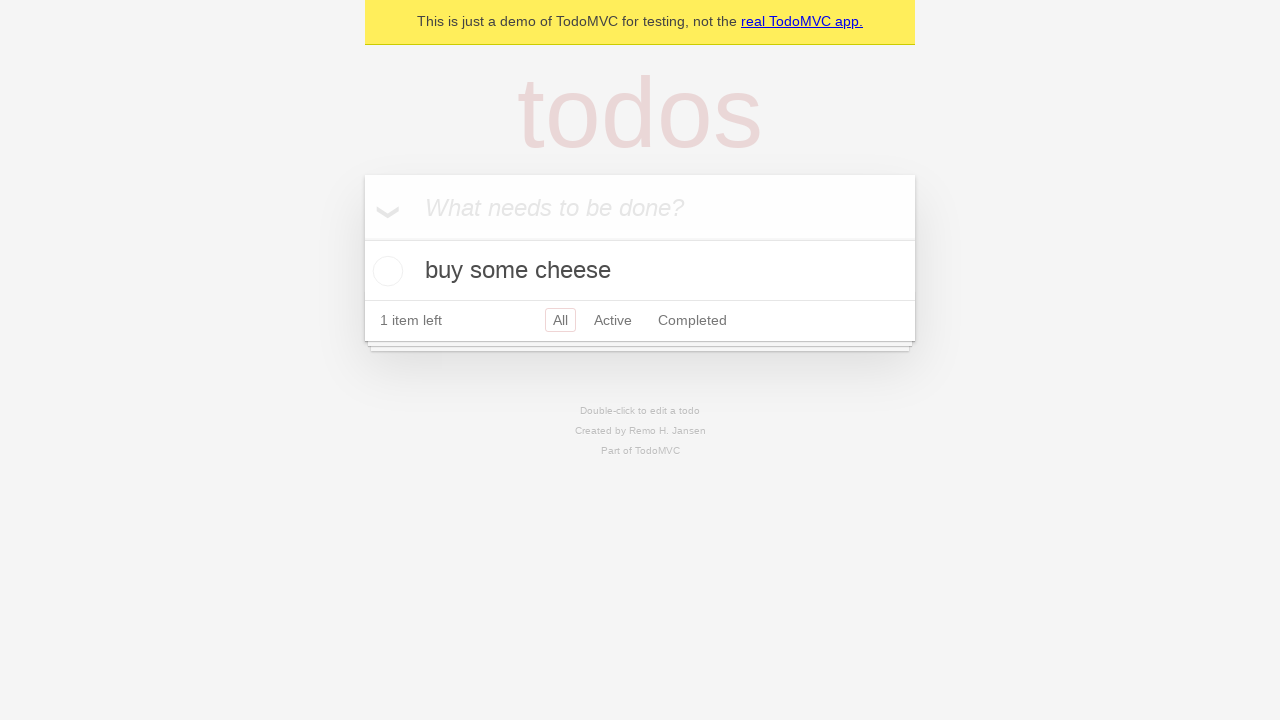

Filled todo input with 'feed the cat' on internal:attr=[placeholder="What needs to be done?"i]
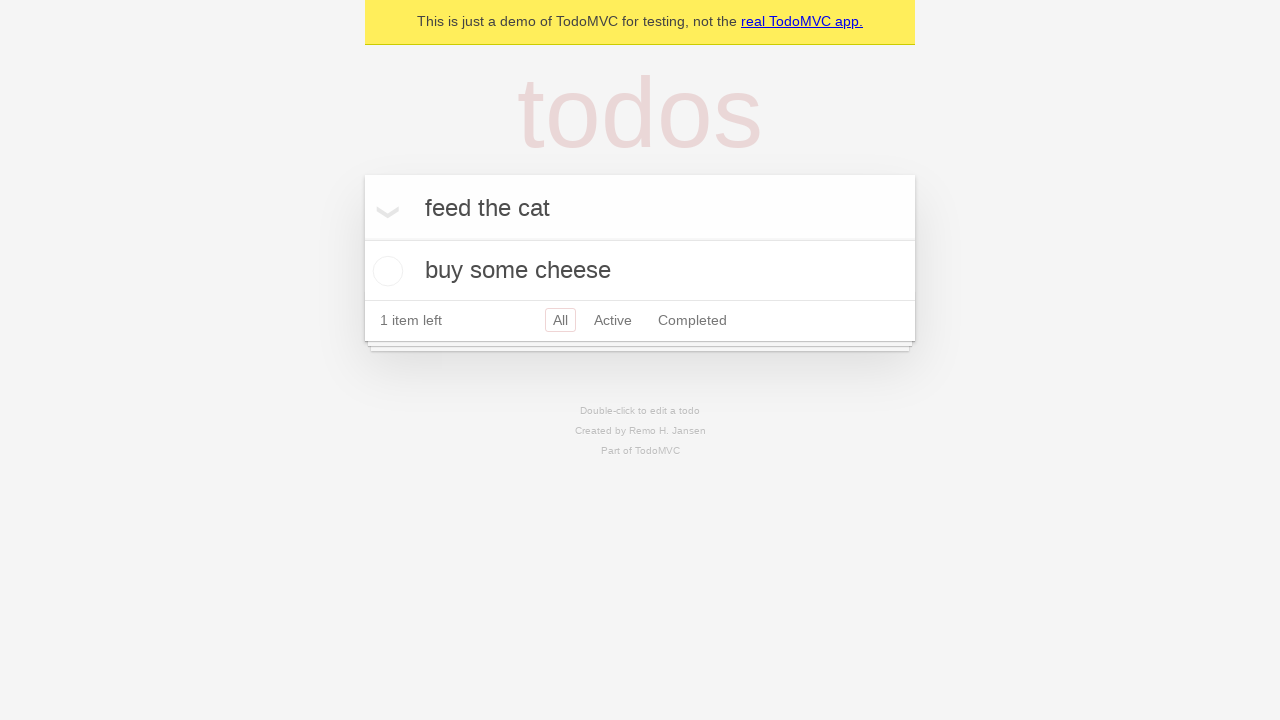

Pressed Enter to create todo 'feed the cat' on internal:attr=[placeholder="What needs to be done?"i]
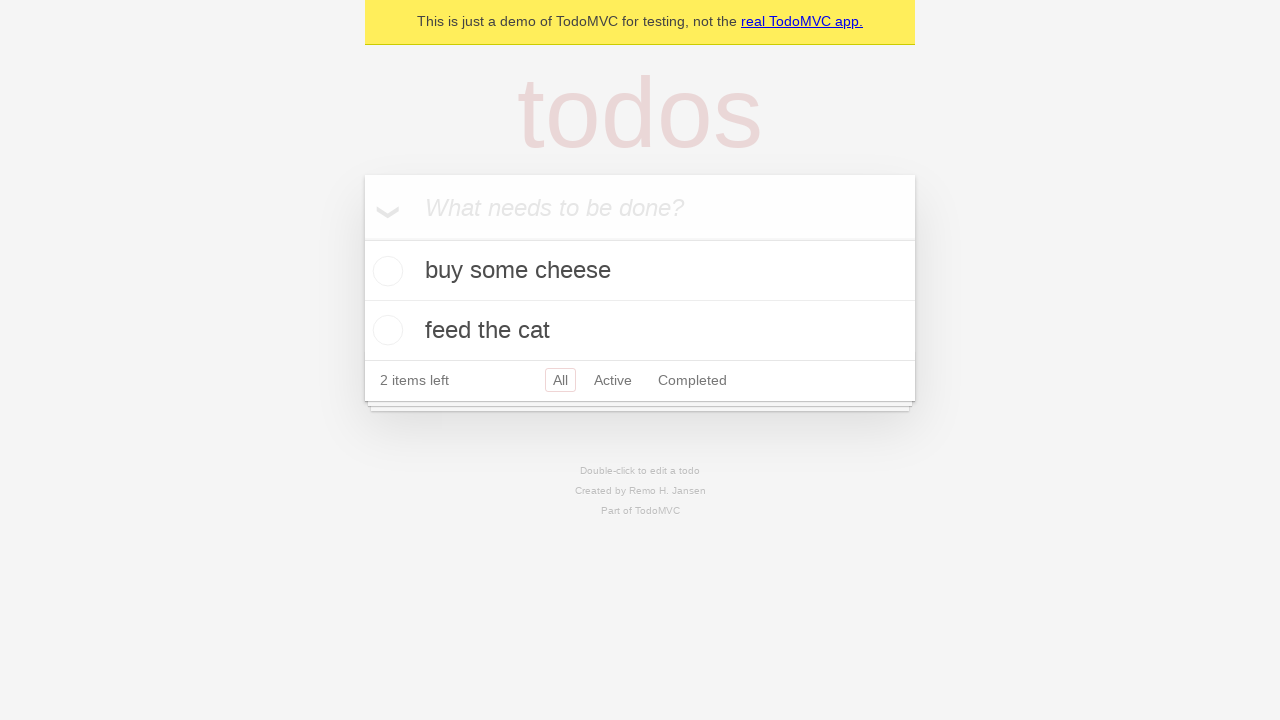

Filled todo input with 'book a doctors appointment' on internal:attr=[placeholder="What needs to be done?"i]
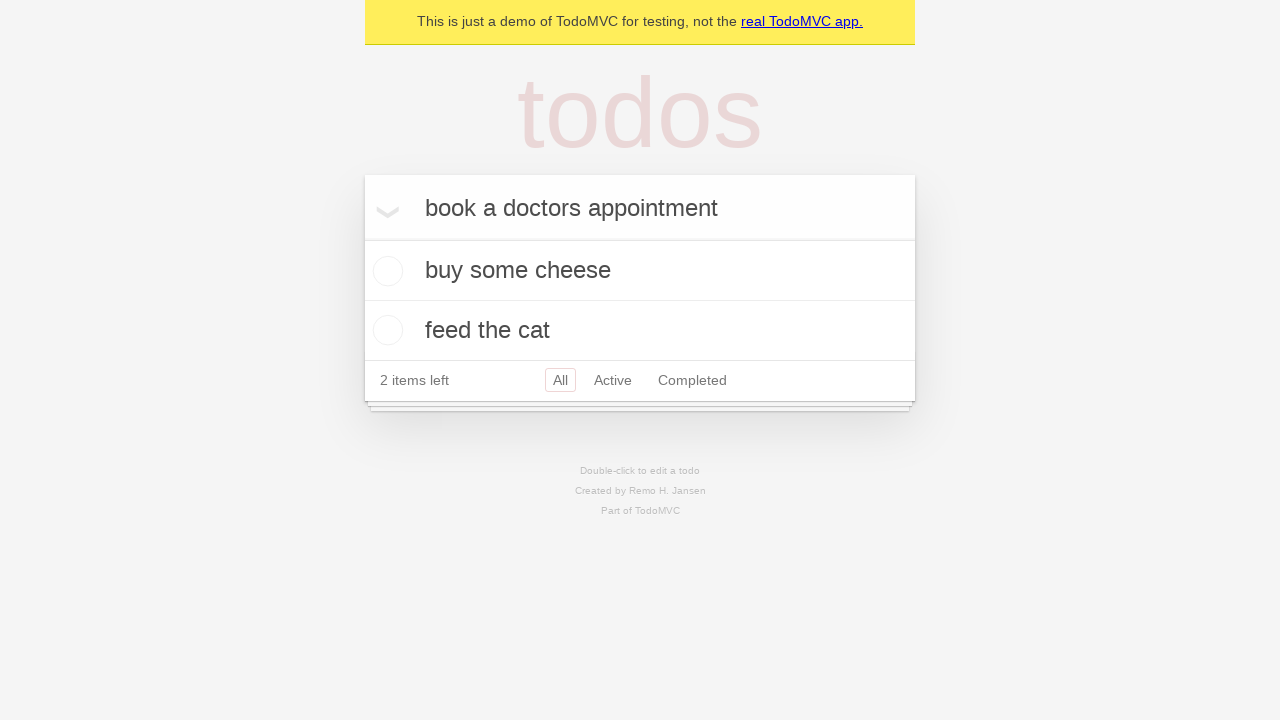

Pressed Enter to create todo 'book a doctors appointment' on internal:attr=[placeholder="What needs to be done?"i]
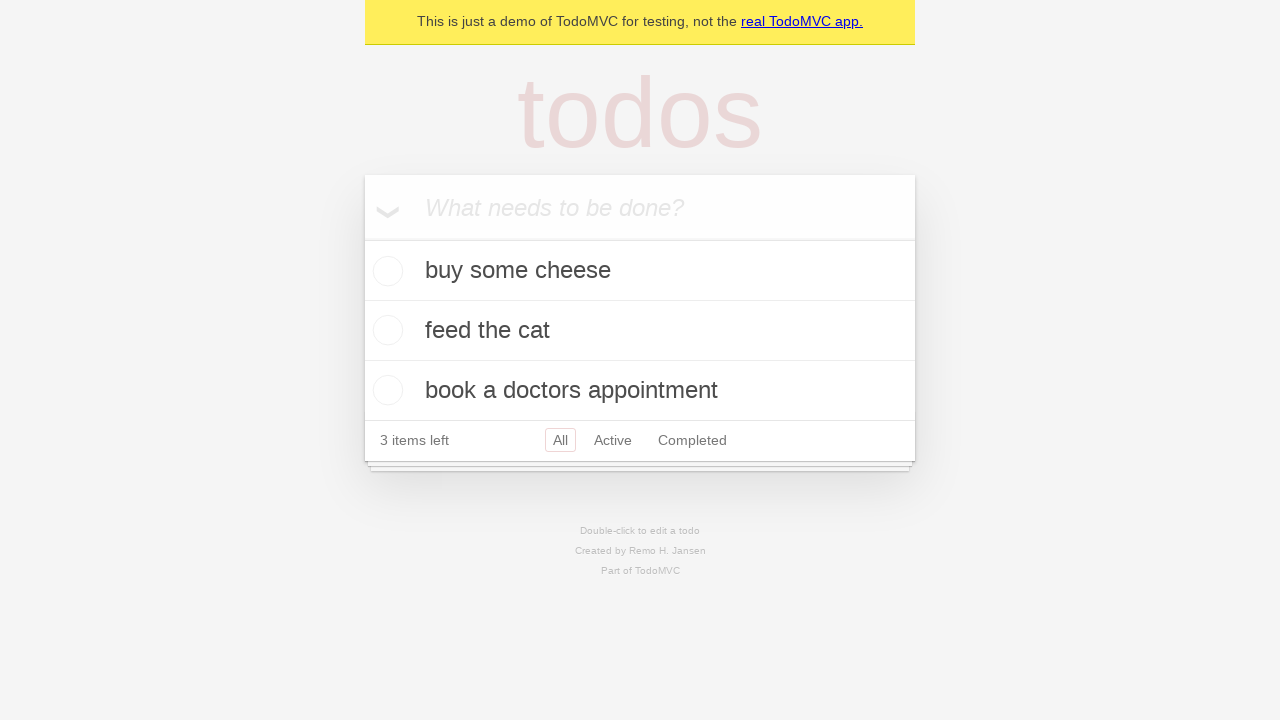

Checked toggle all to mark all items as complete at (362, 238) on internal:label="Mark all as complete"i
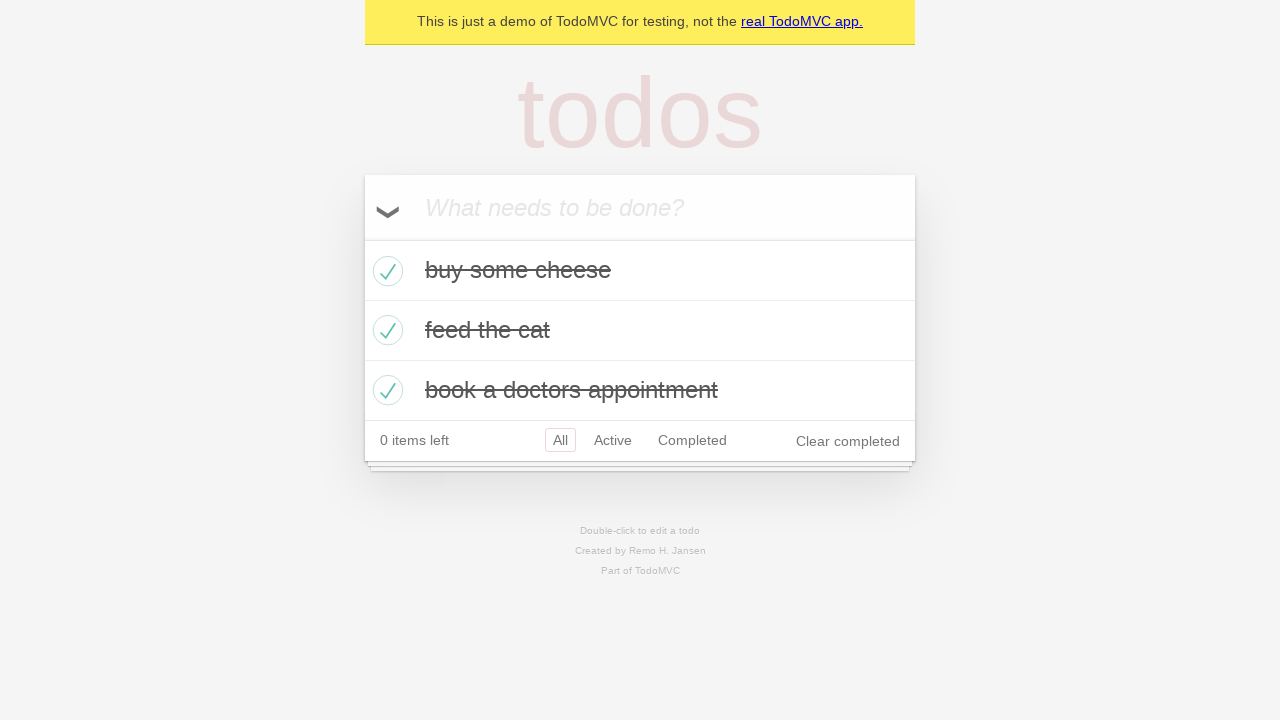

Unchecked toggle all to clear complete state of all items at (362, 238) on internal:label="Mark all as complete"i
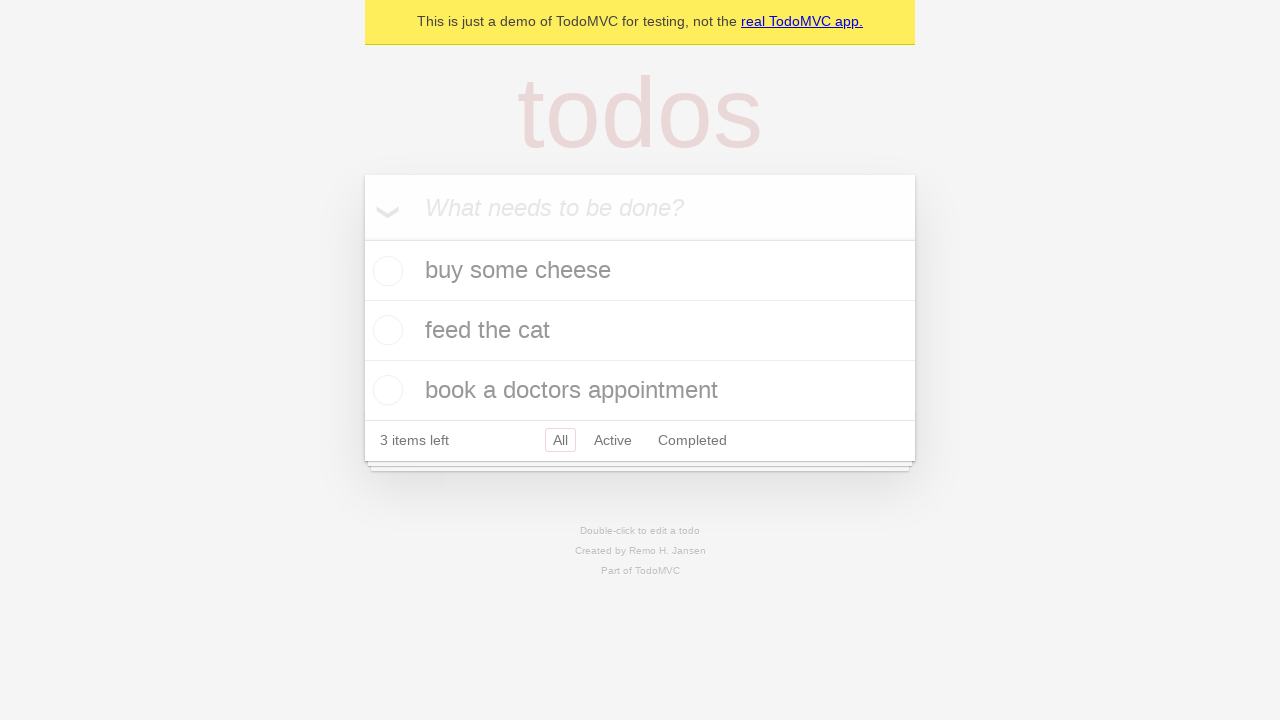

Waited for todo items to be in uncompleted state
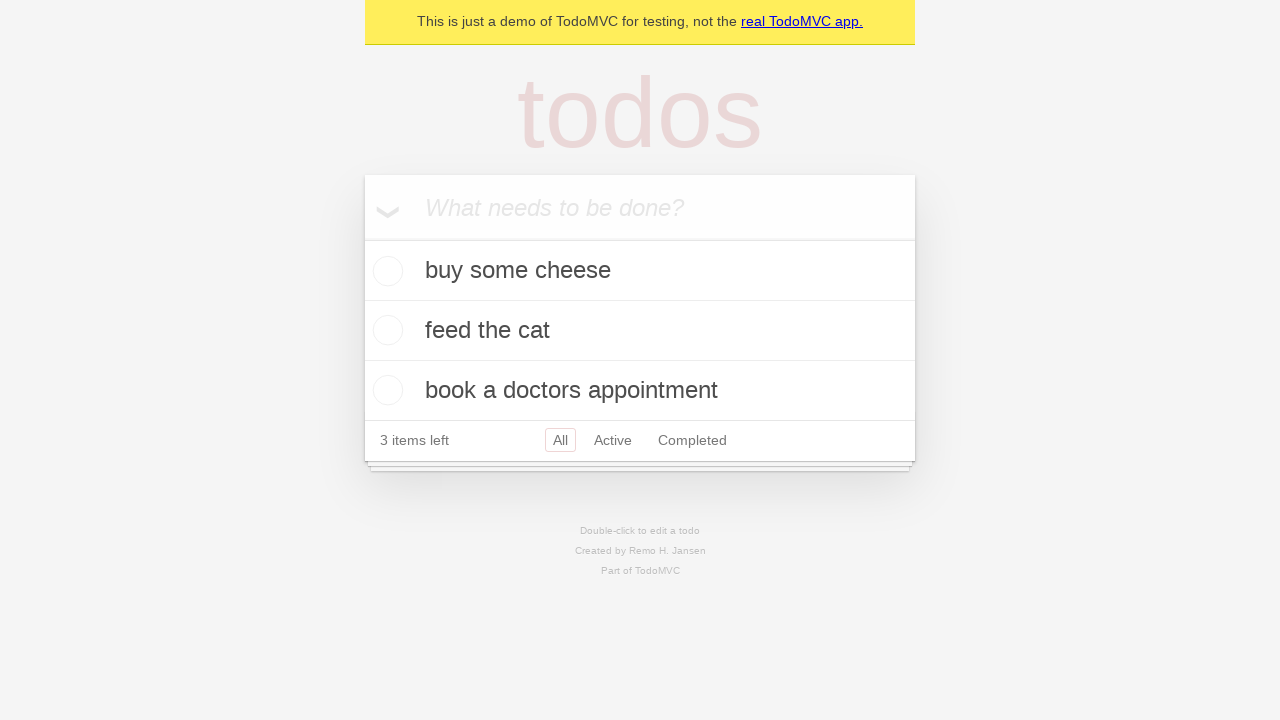

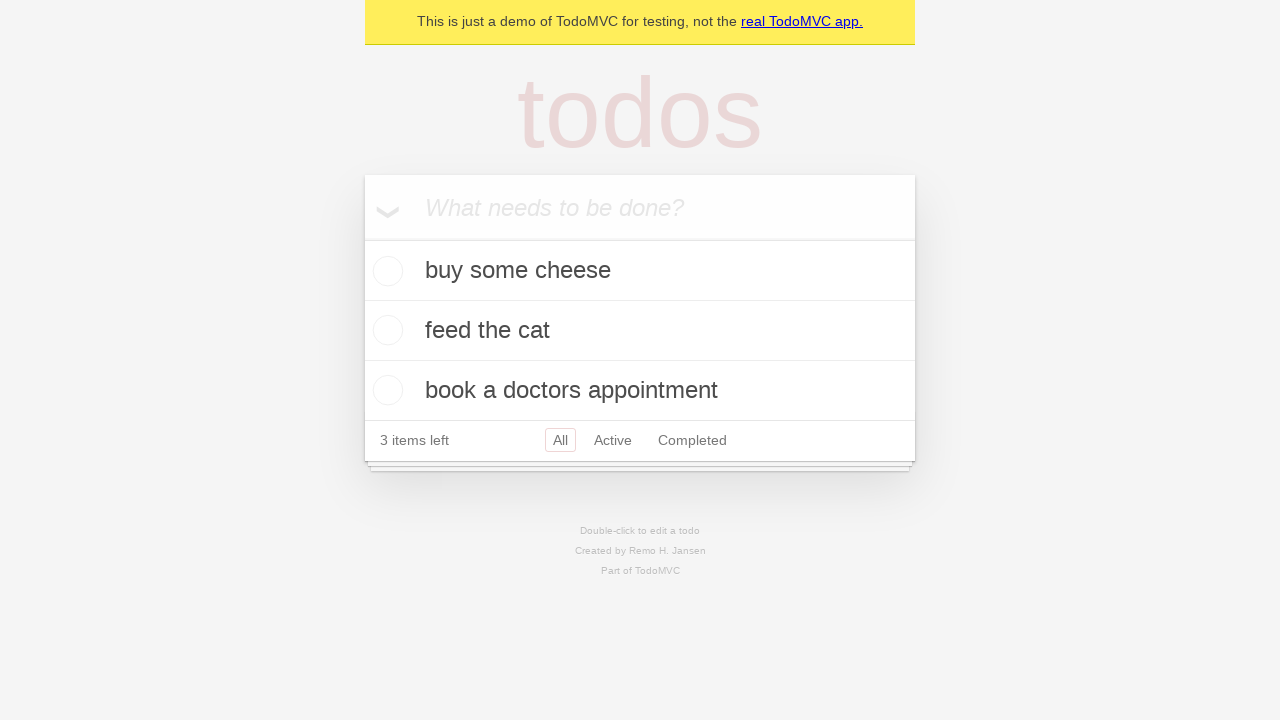